Tests alert handling by clicking a button that triggers an alert and accepting it

Starting URL: https://letcode.in/waits

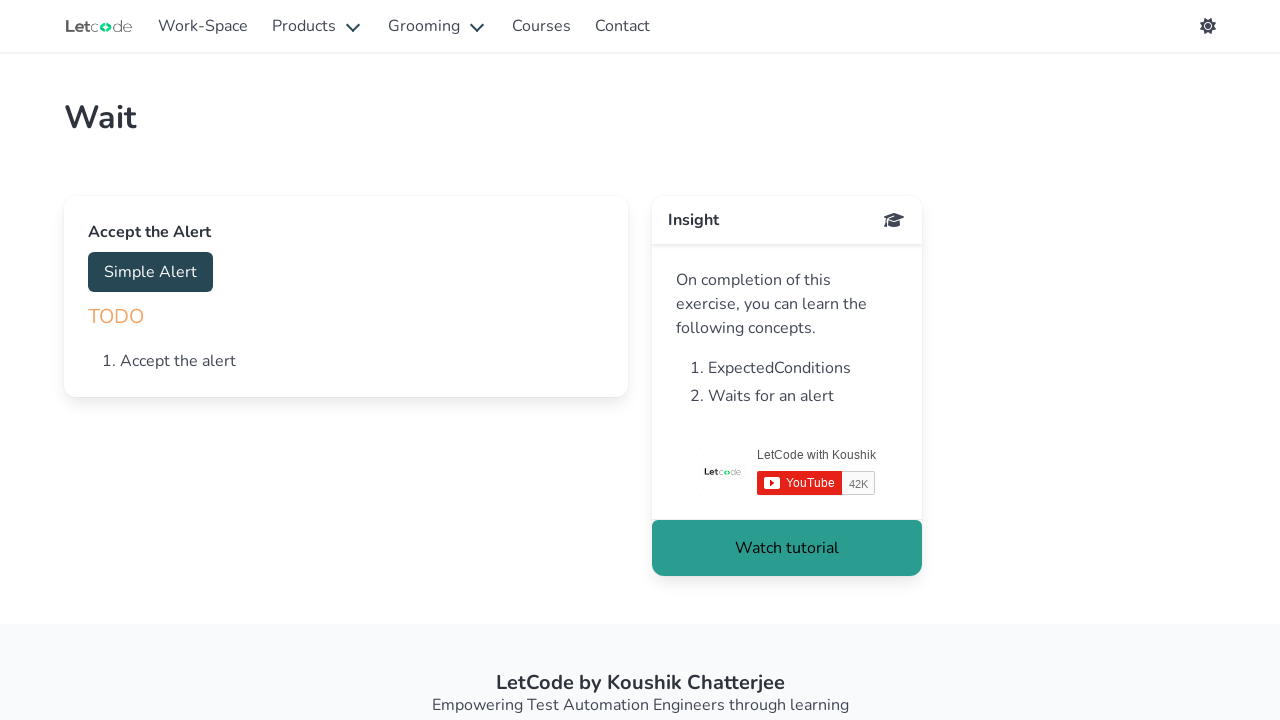

Clicked button that triggers alert at (150, 272) on #accept
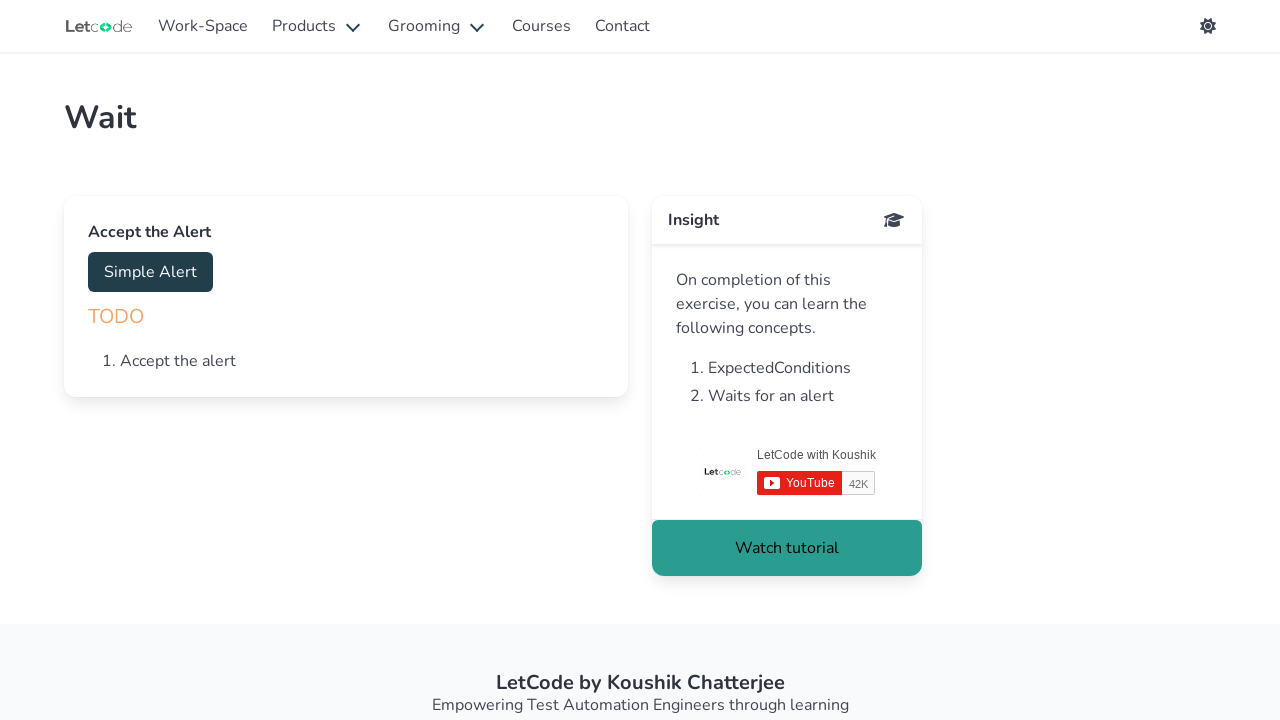

Set up dialog handler to accept alerts
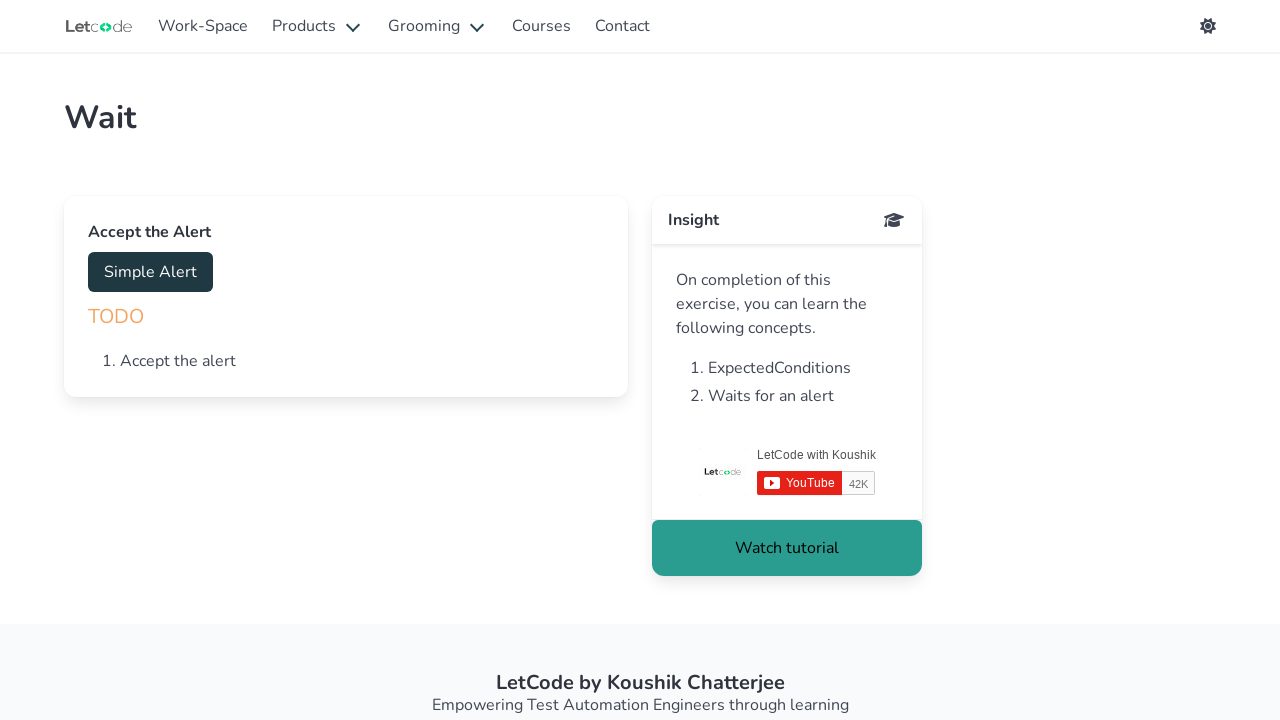

Alert was handled and dismissed
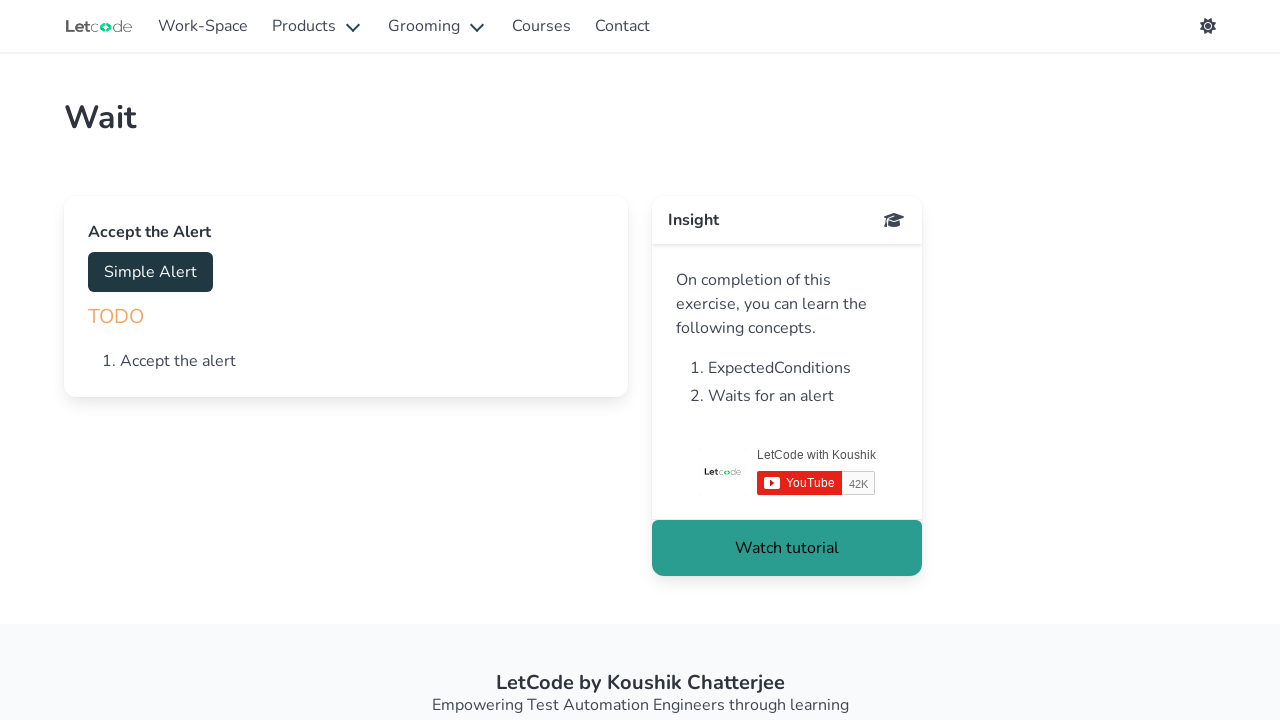

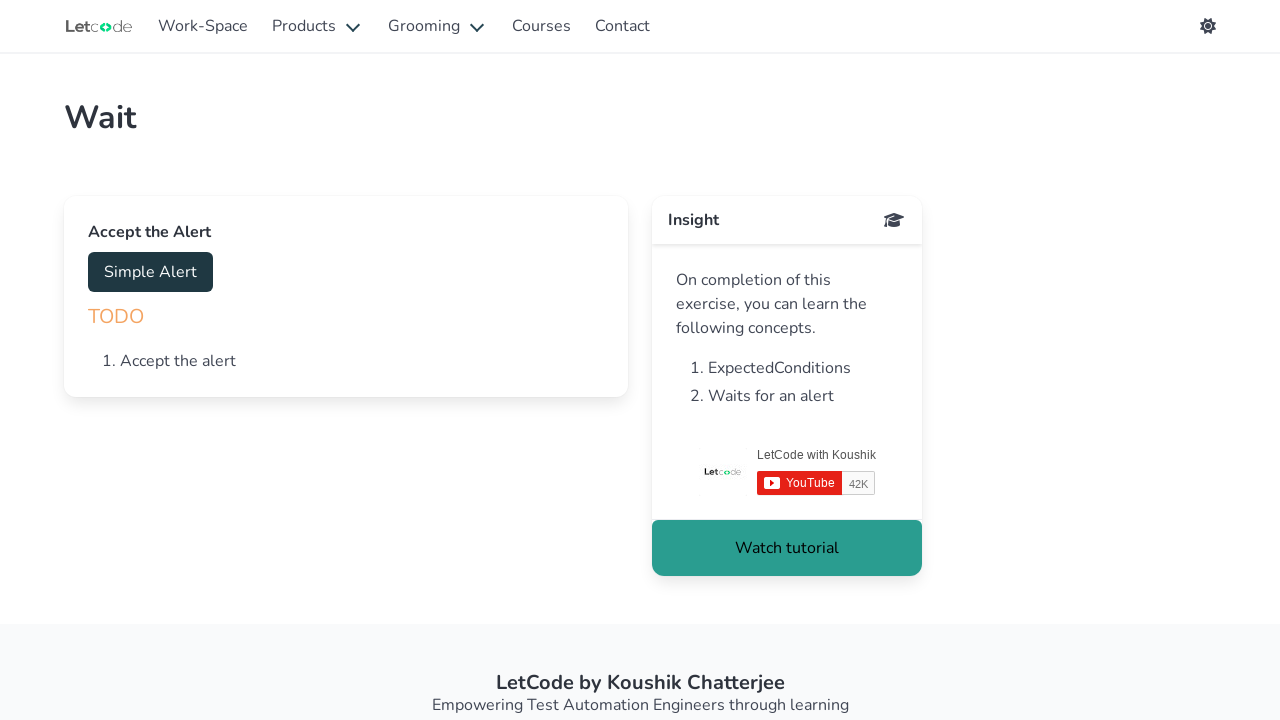